Tests navigation to the Elements section and verifies that the Text Box menu item is visible

Starting URL: https://demoqa.com/

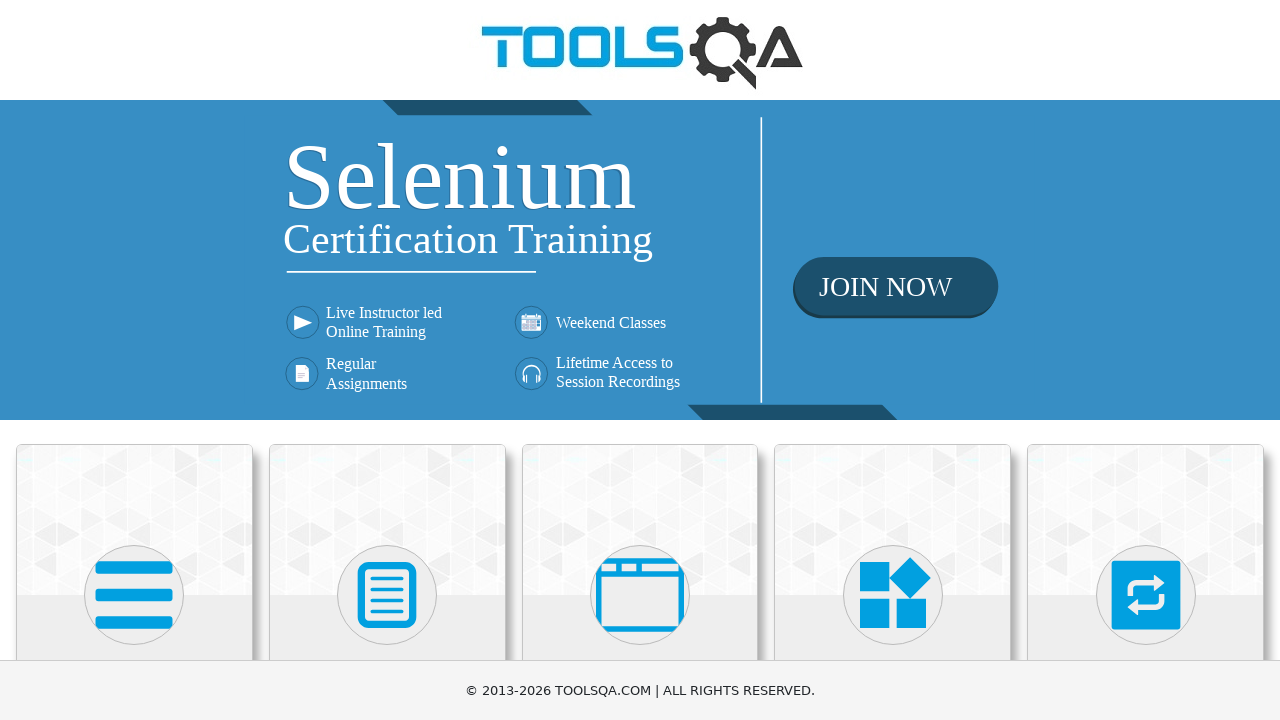

Clicked on Elements section at (134, 360) on internal:text="Elements"i
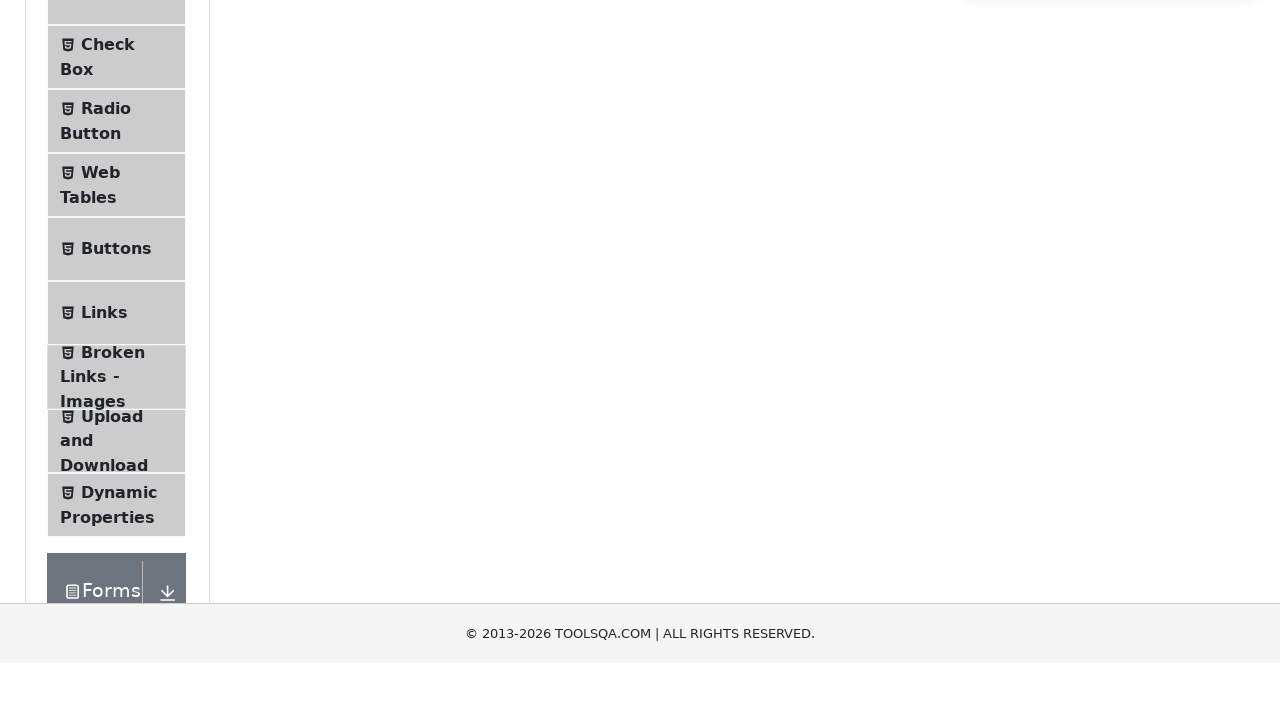

Text Box menu item is visible and loaded
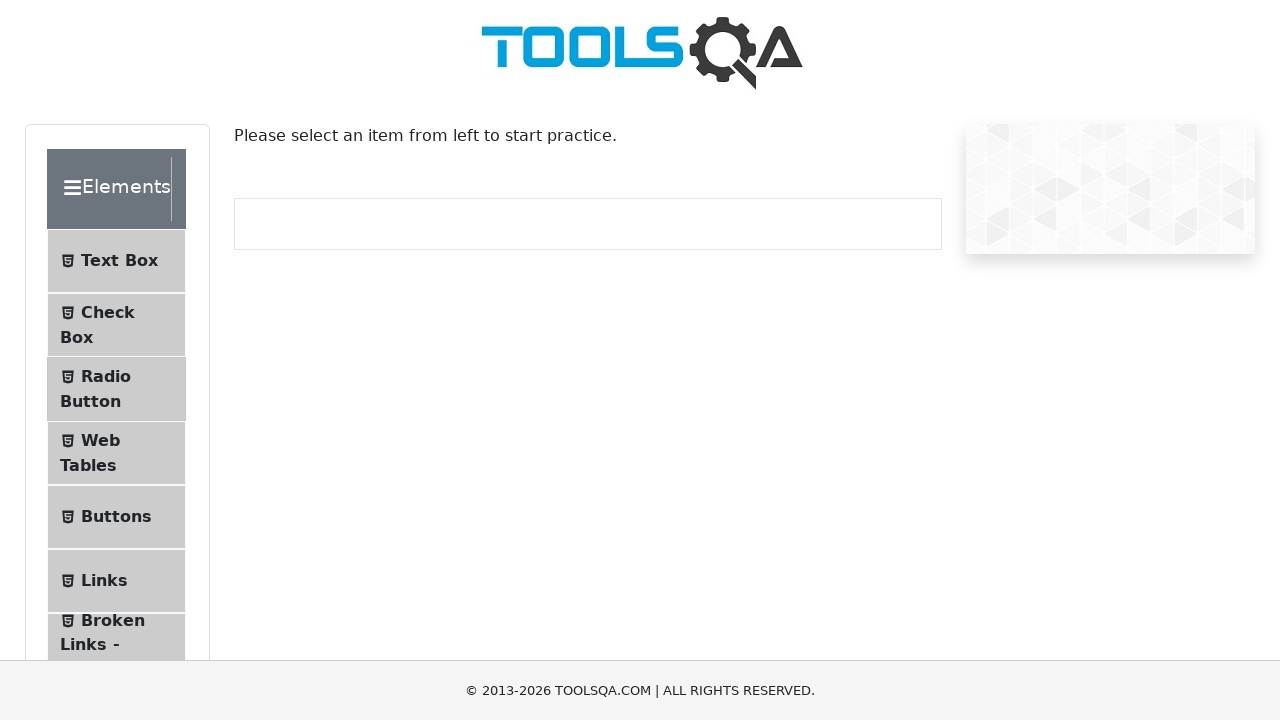

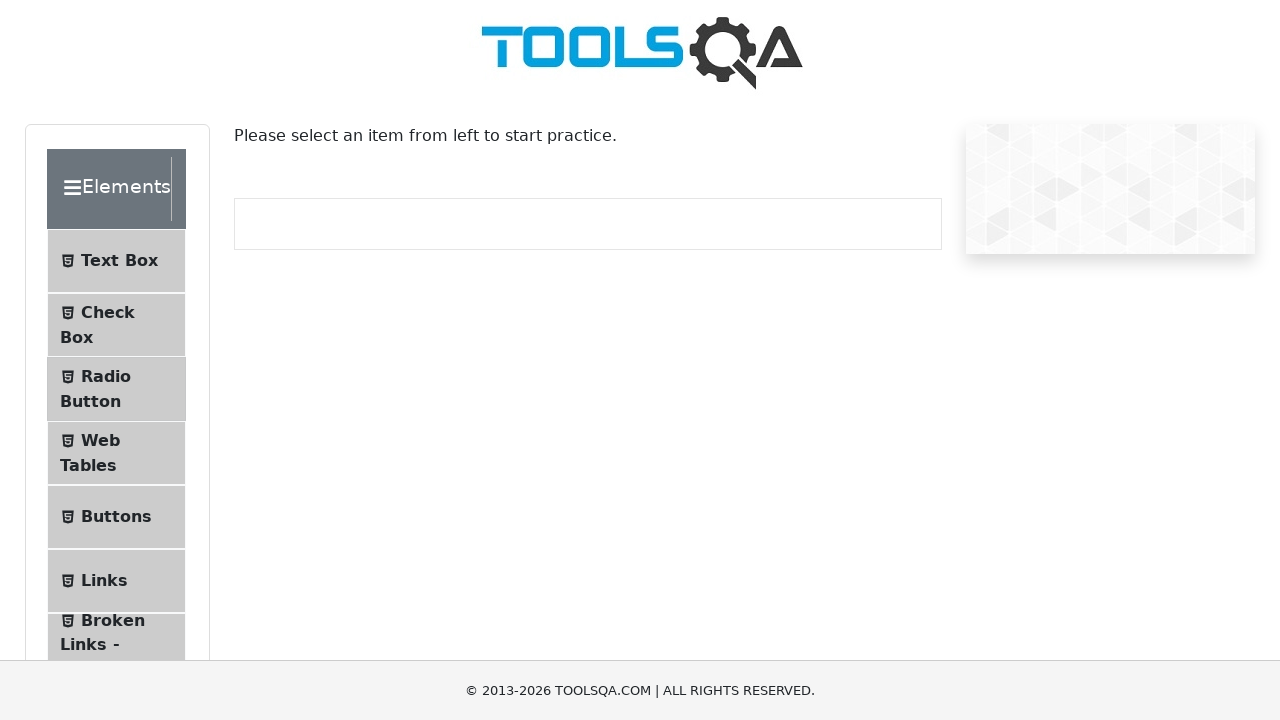